Tests the search box functionality on AJIO e-commerce site by entering multiple search terms, clearing the input field, and finally submitting a search query.

Starting URL: https://www.ajio.com/

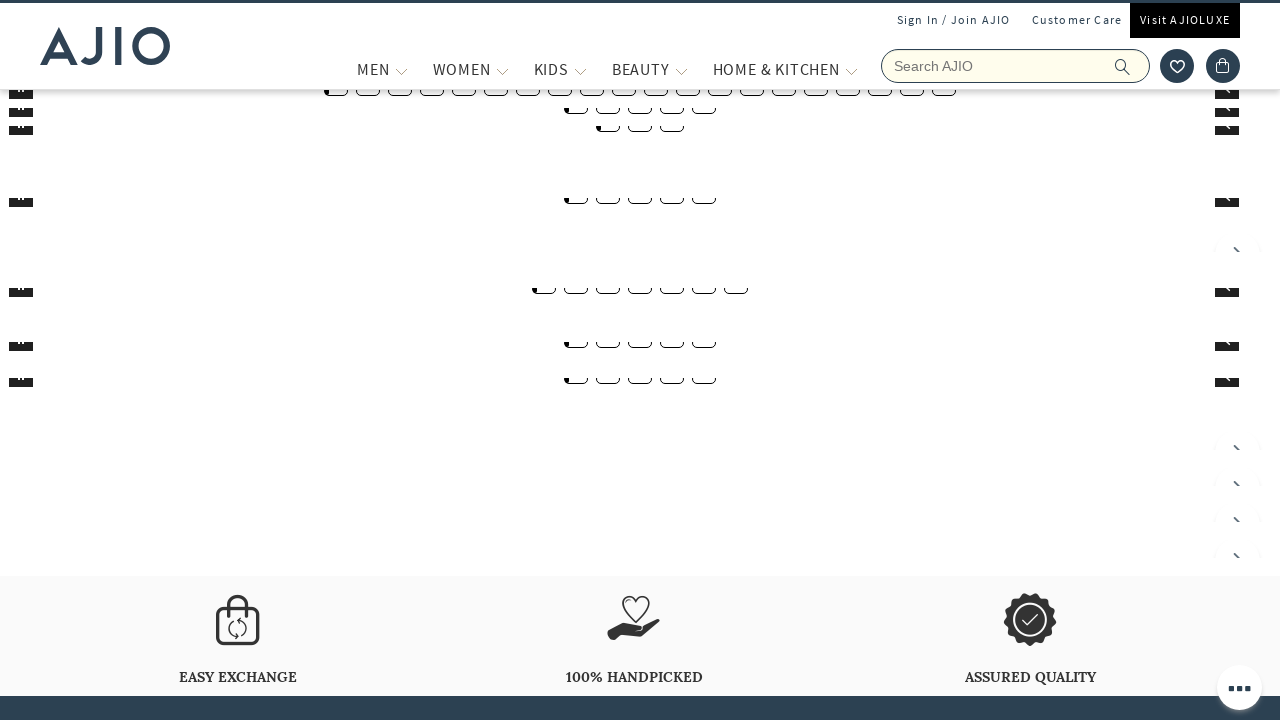

Filled search box with 'kids dress' on .react-autosuggest__input
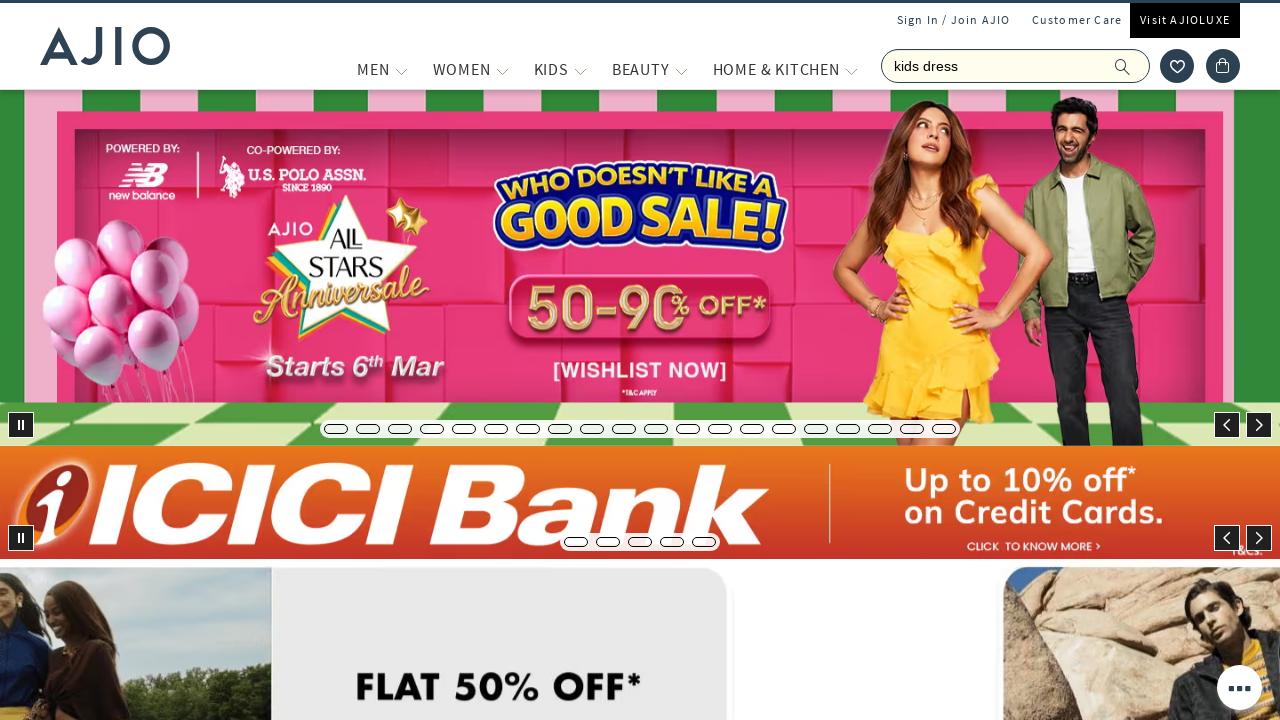

Waited 2 seconds for UI to stabilize
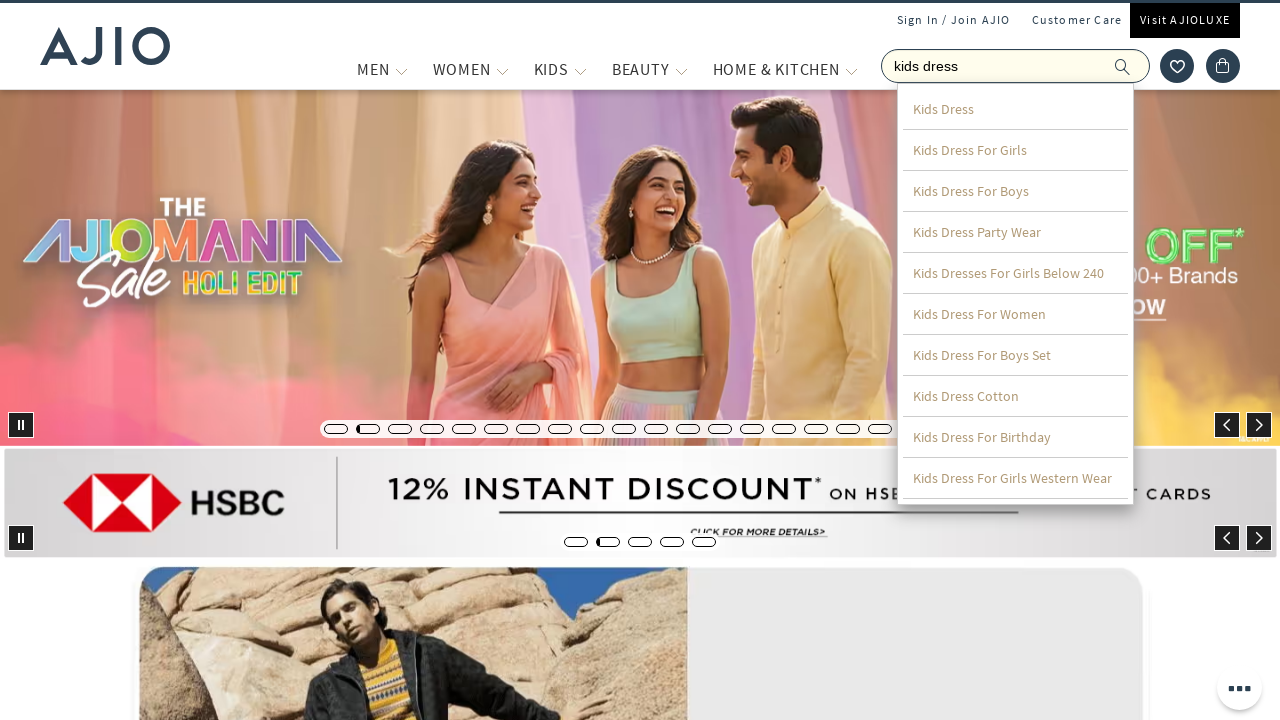

Cleared the search input field on input[name='searchVal']
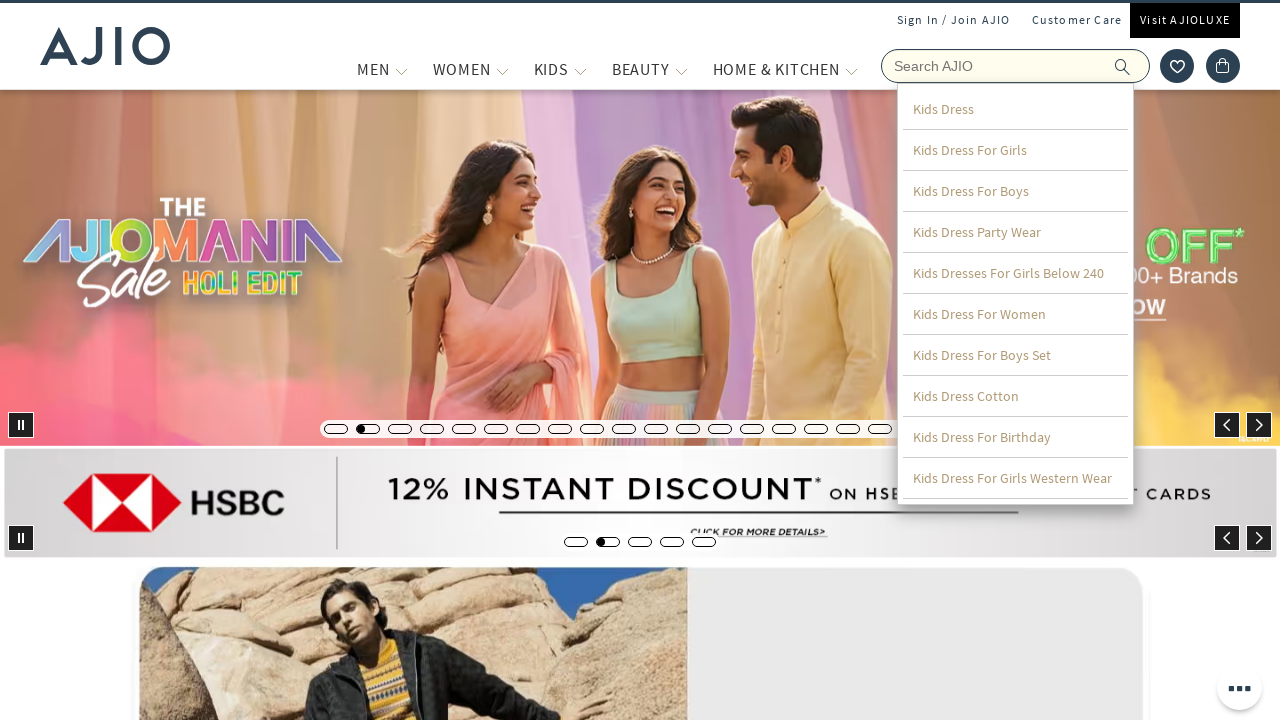

Waited 2 seconds after clearing search field
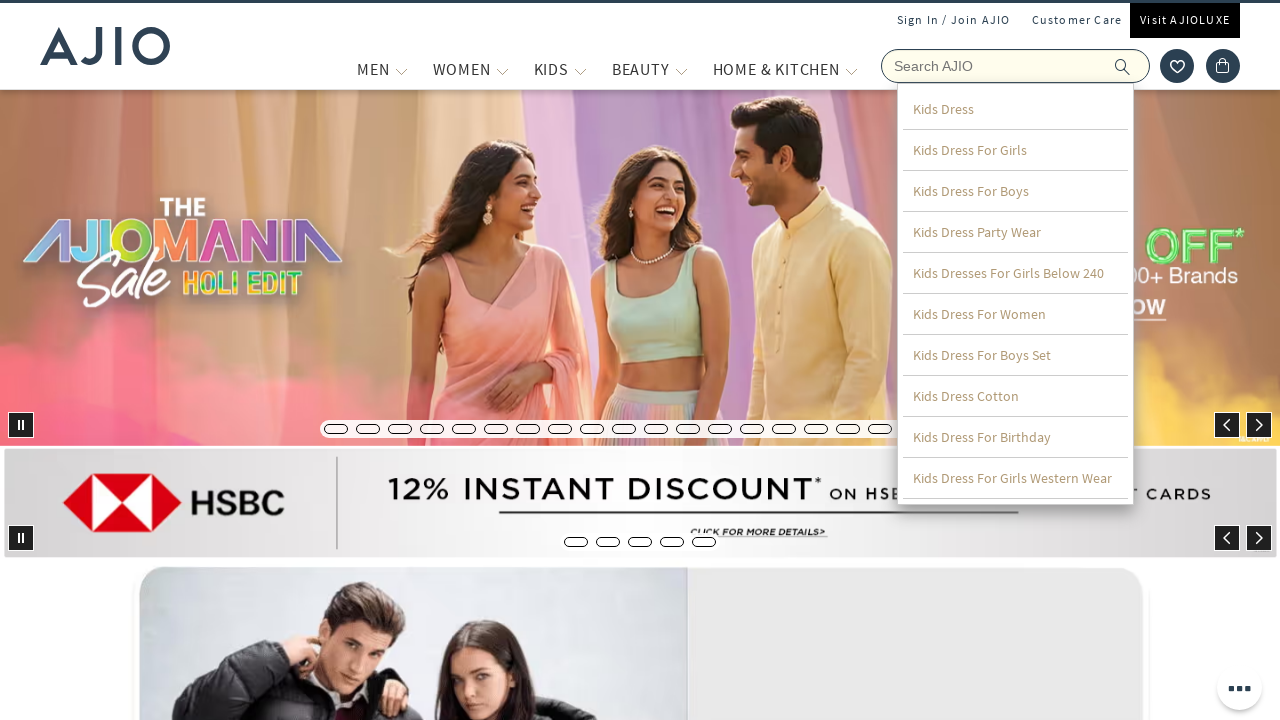

Filled search box with 'Girls accessories' on input.react-autosuggest__input
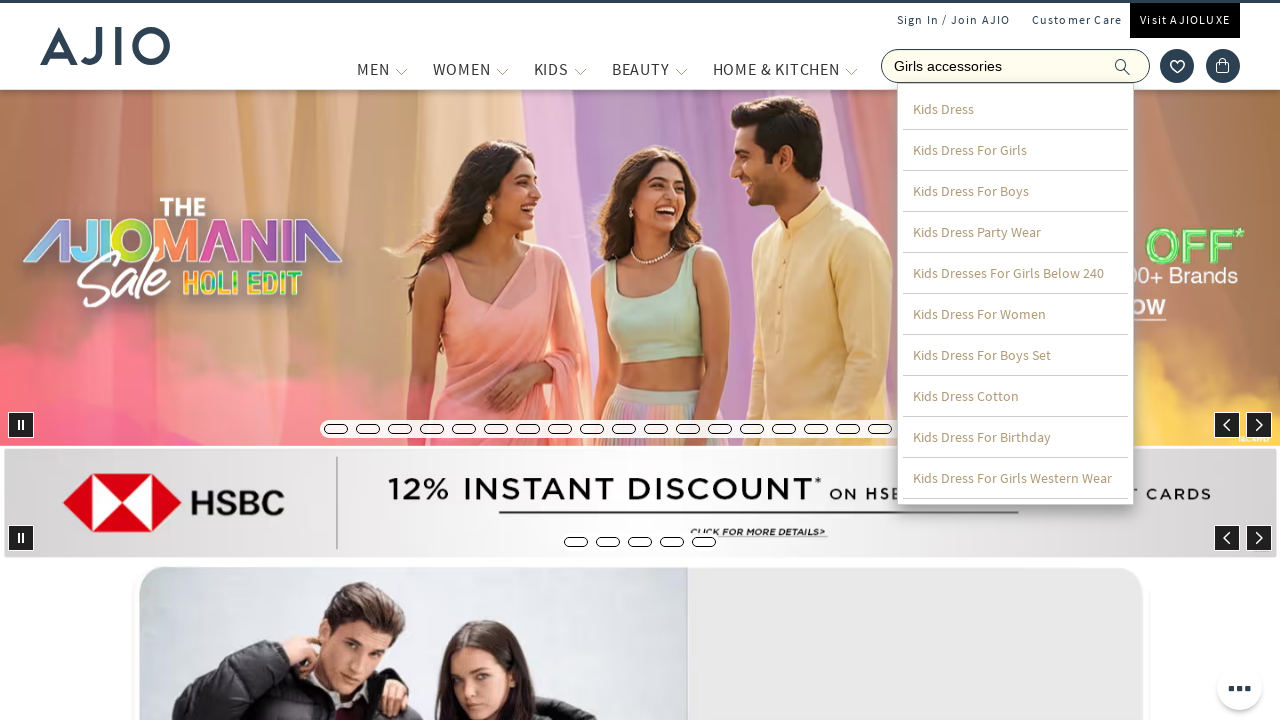

Waited 2 seconds for UI to stabilize
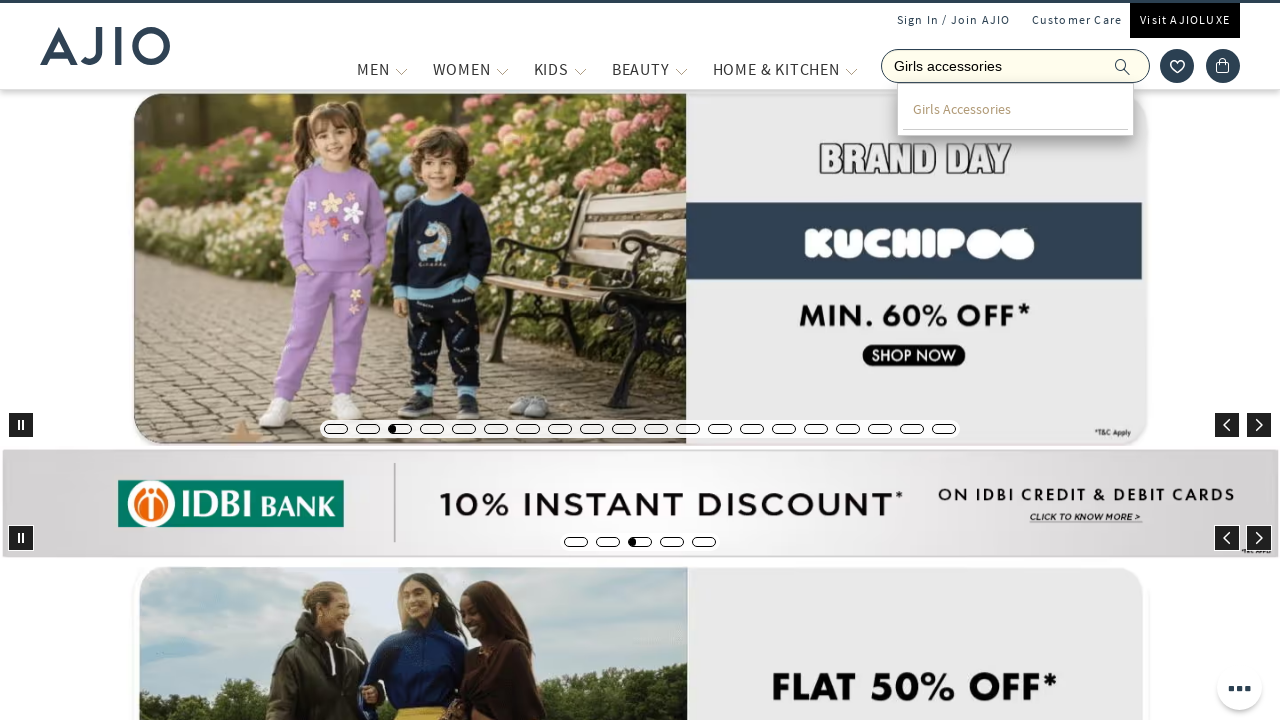

Cleared the search input field again on .react-autosuggest__input
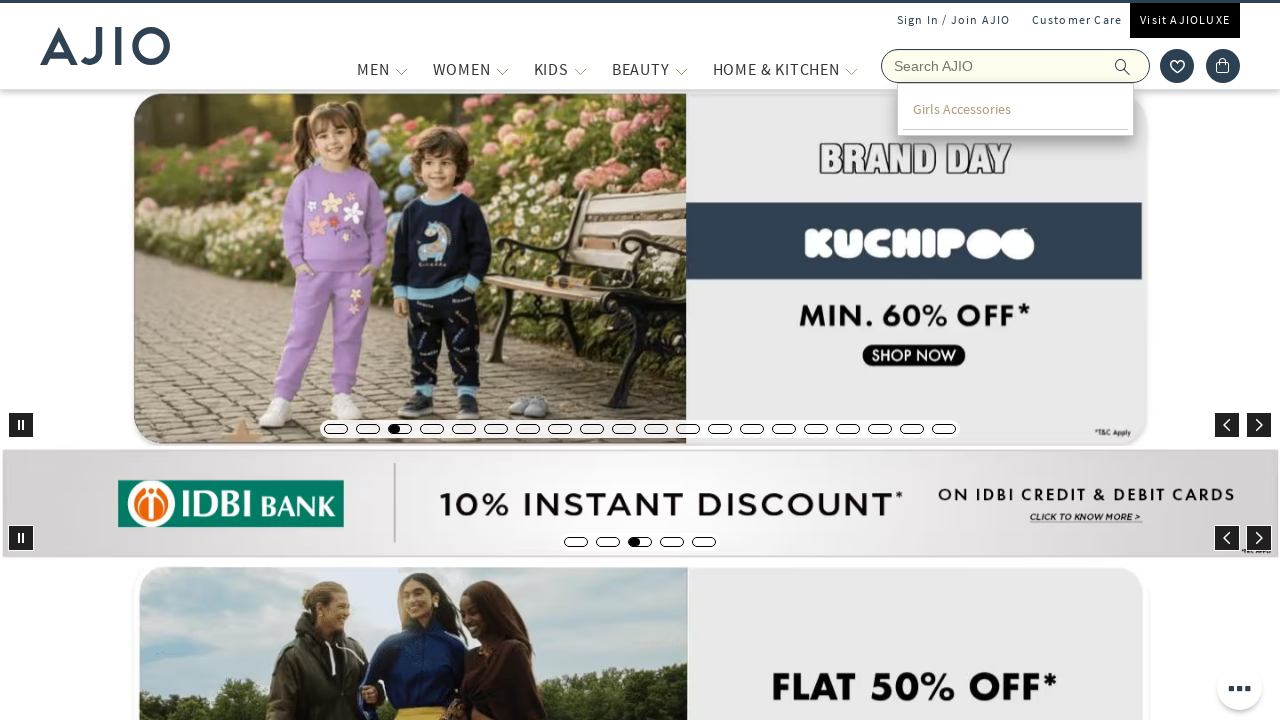

Waited 2 seconds after second clear
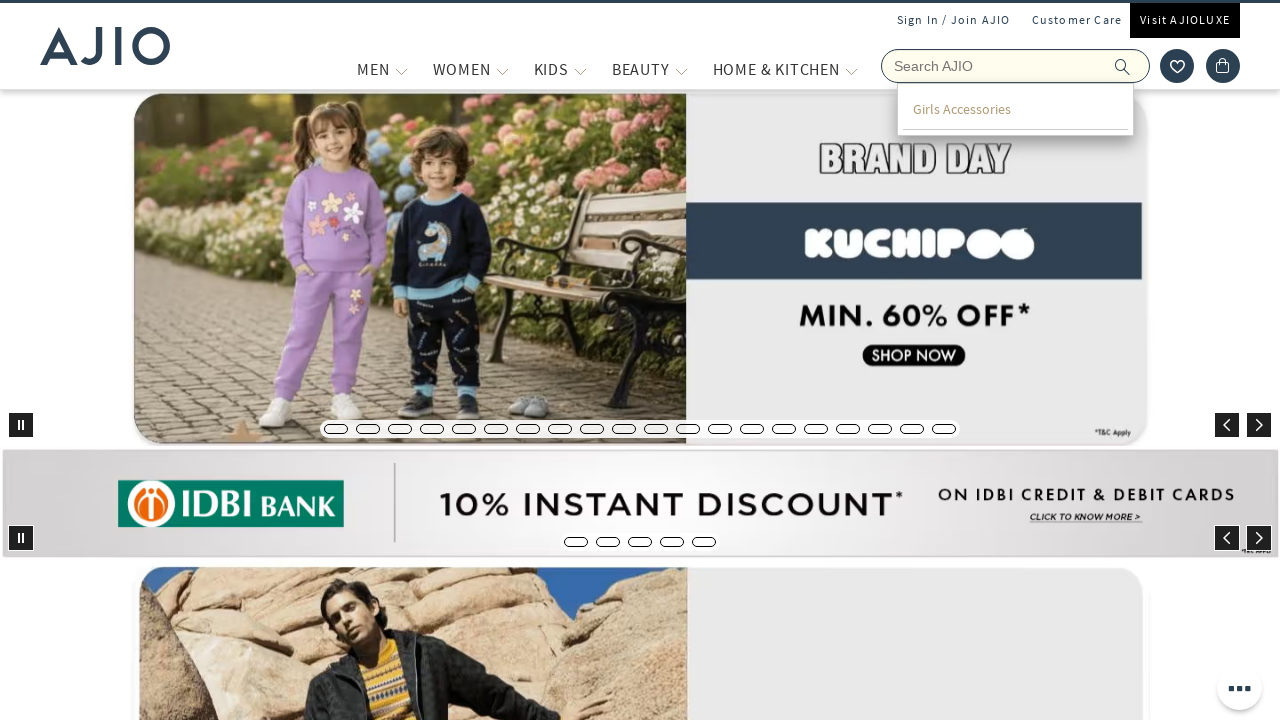

Filled search box with 'Trendy girl dress' on .react-autosuggest__input
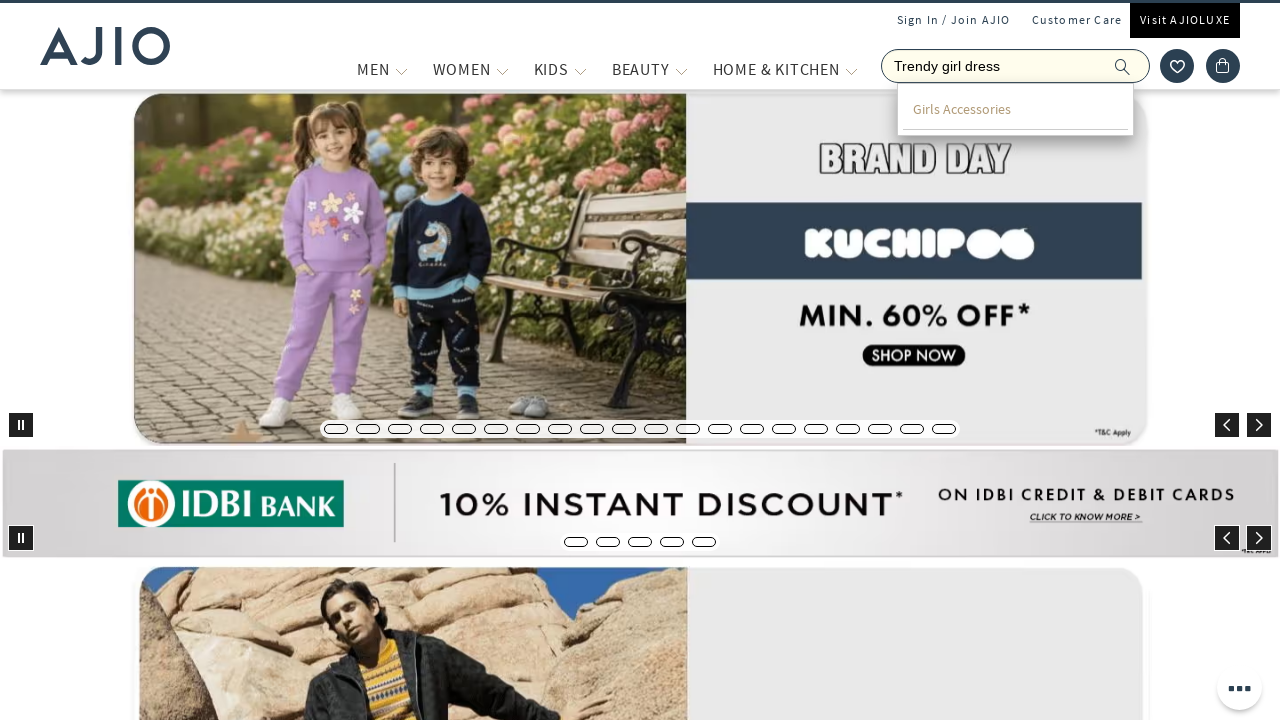

Pressed Enter to submit search query on .react-autosuggest__input
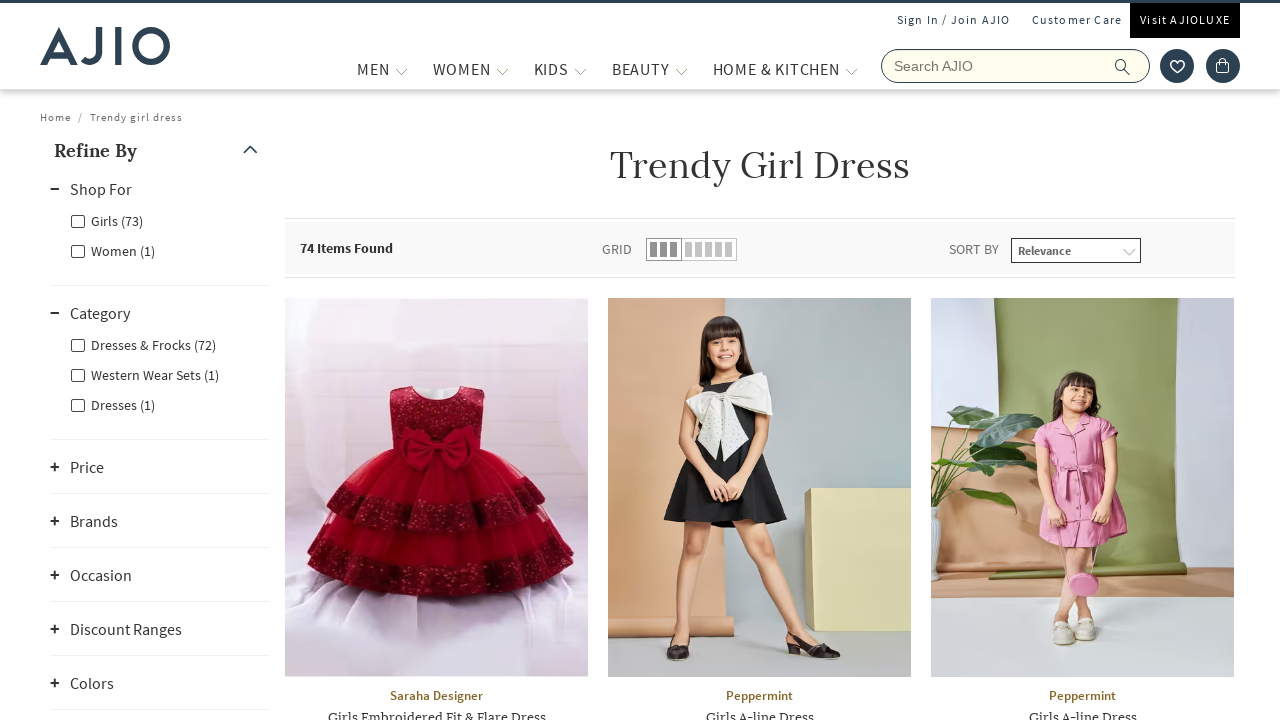

Waited 5 seconds for search results to load
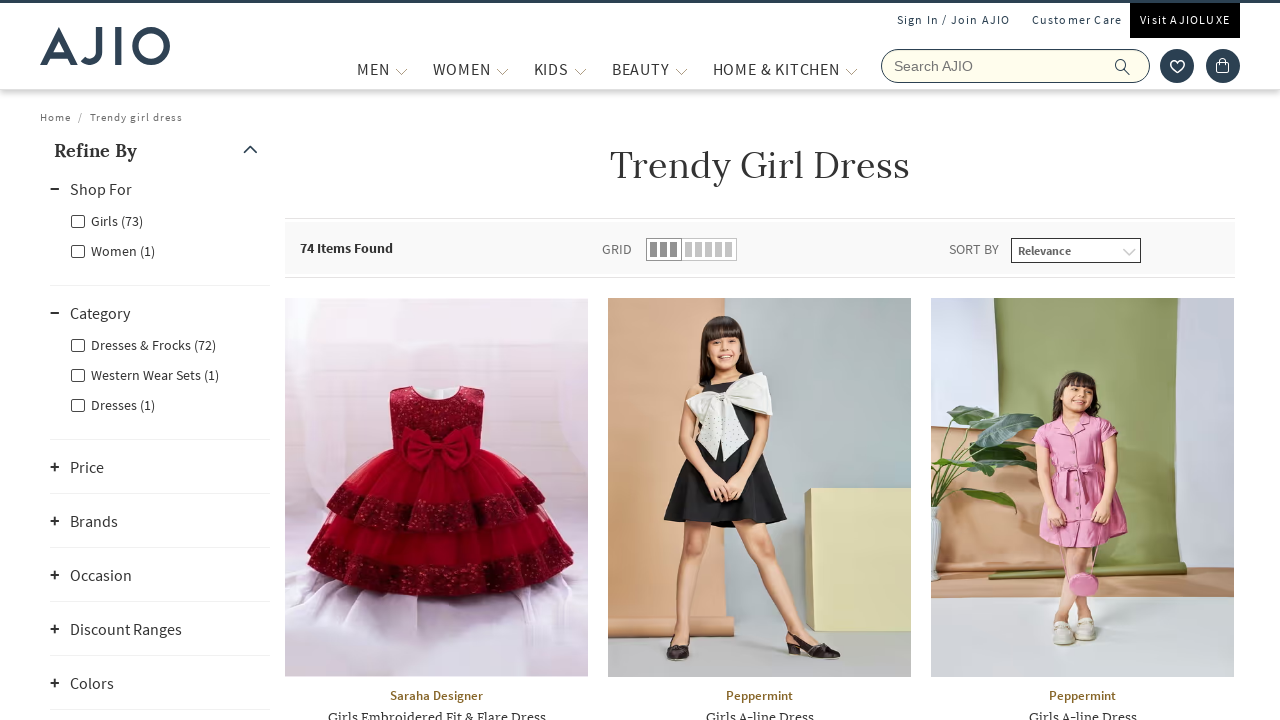

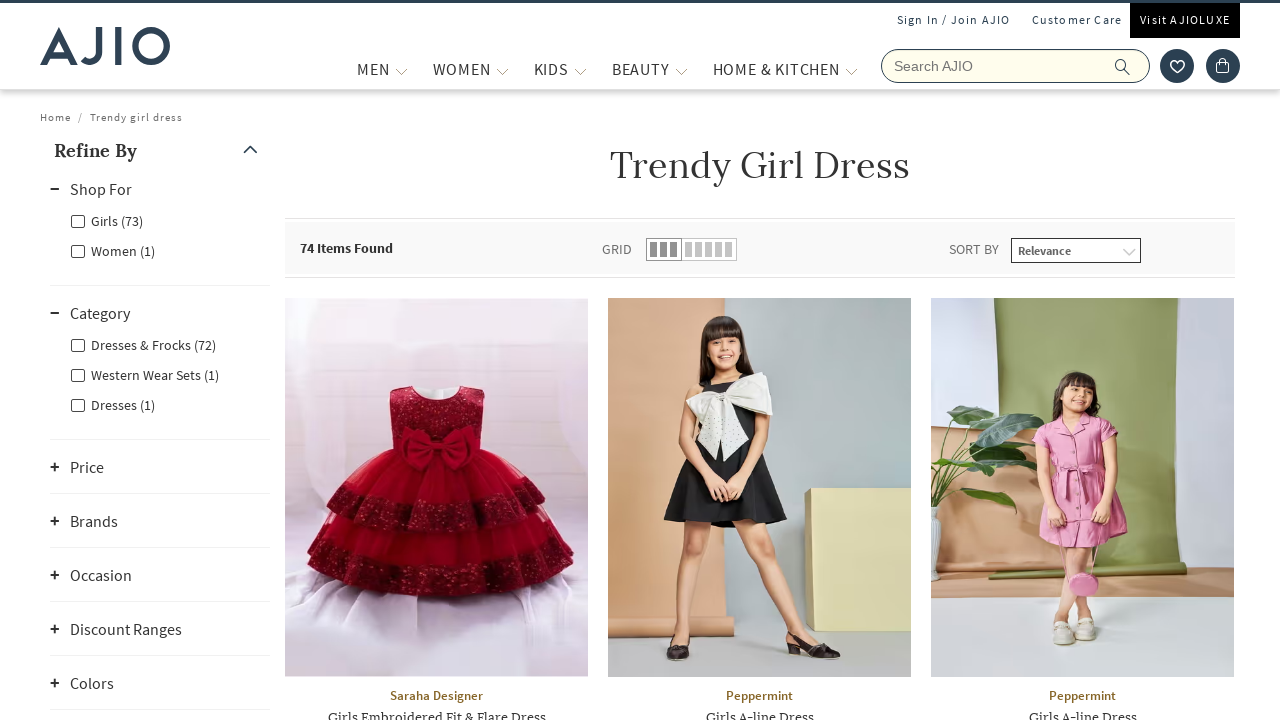